Tests dropdown selection functionality by selecting Option 2 from a dropdown menu

Starting URL: https://the-internet.herokuapp.com/dropdown

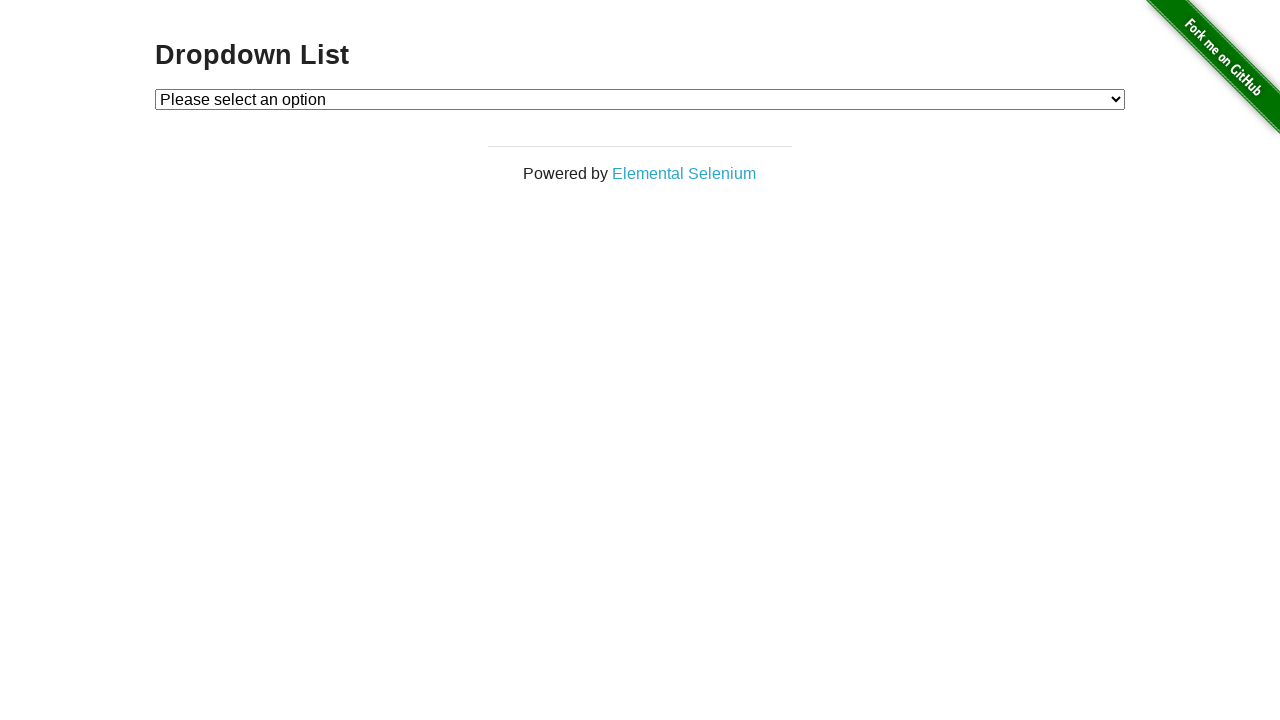

Navigated to dropdown test page
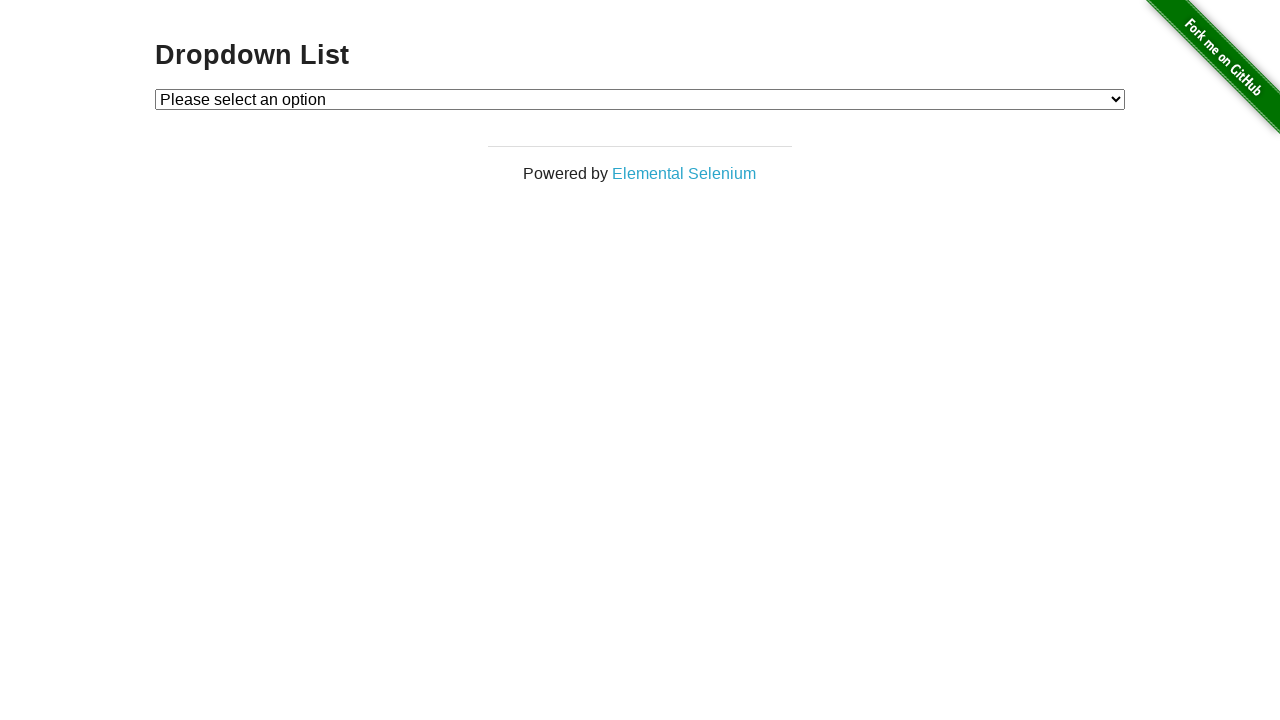

Selected Option 2 from dropdown menu on select#dropdown
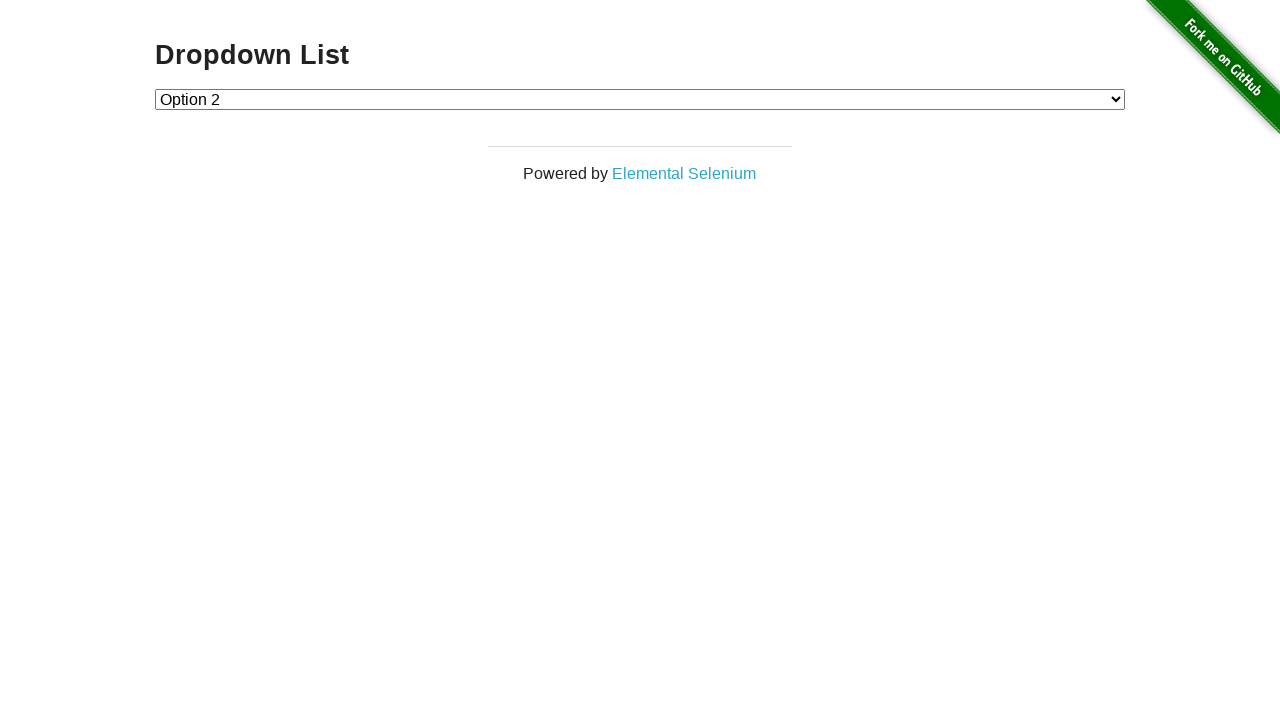

Retrieved selected dropdown value
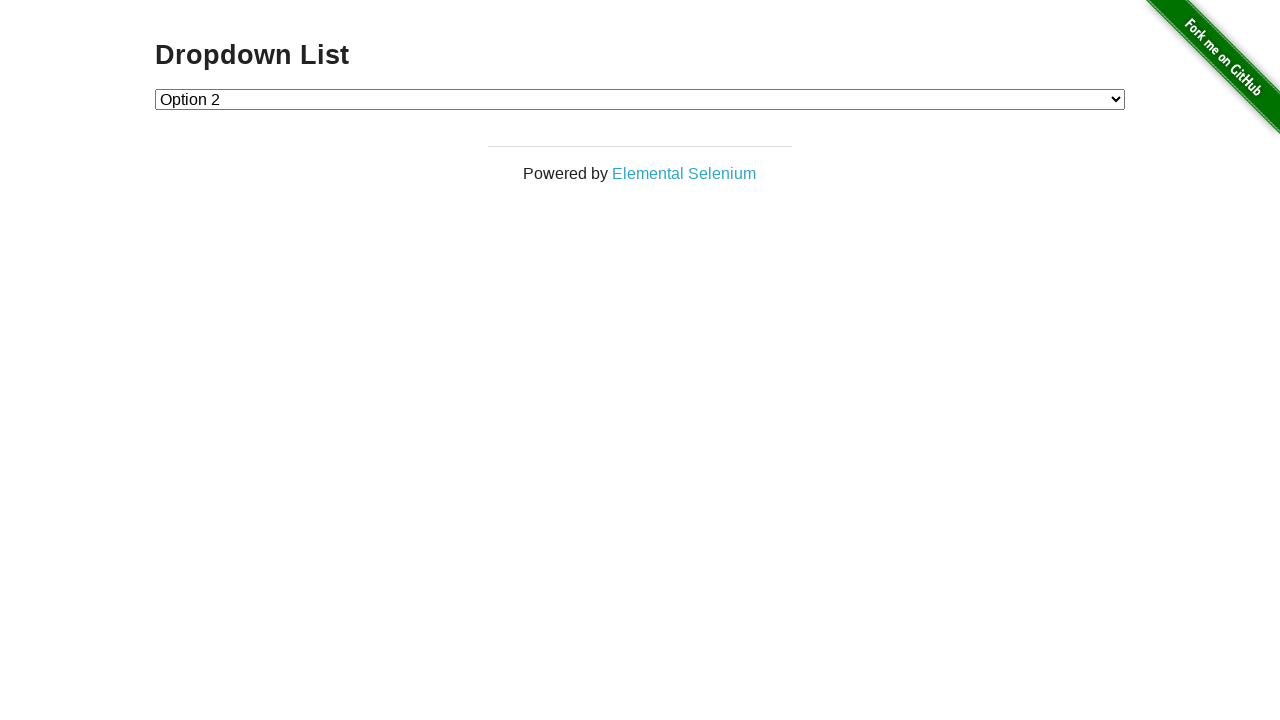

Verified that Option 2 is selected
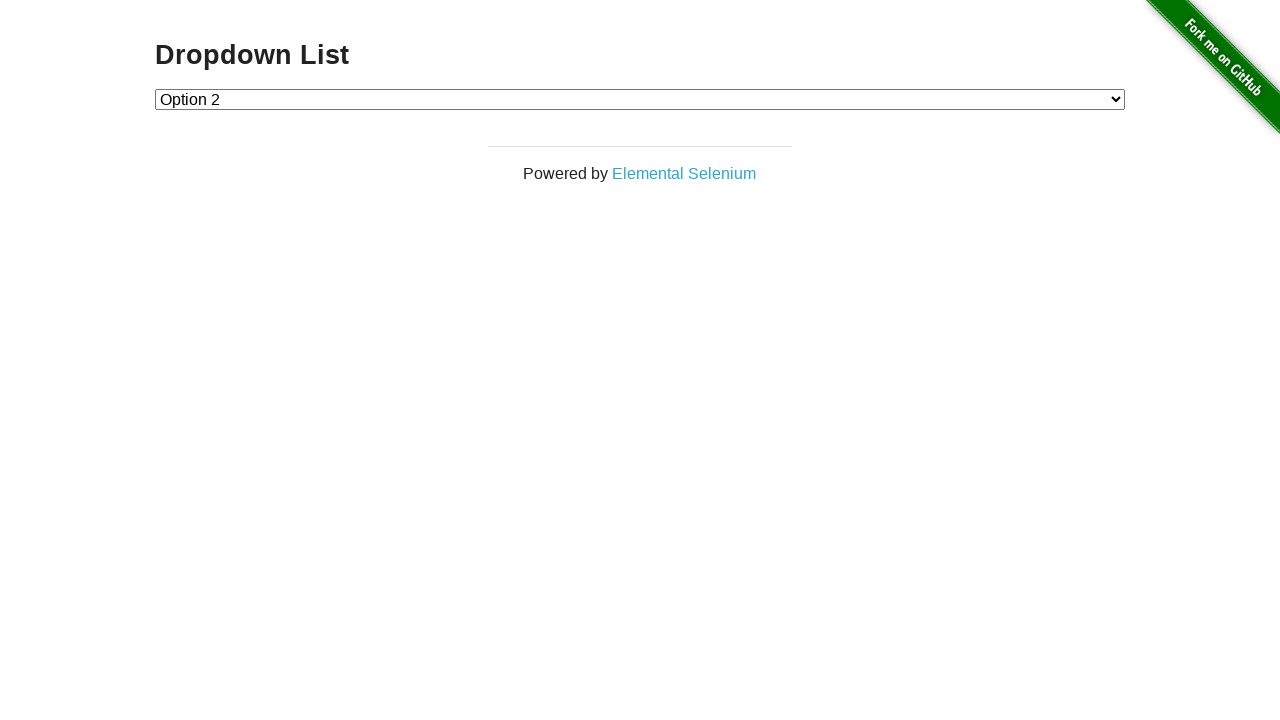

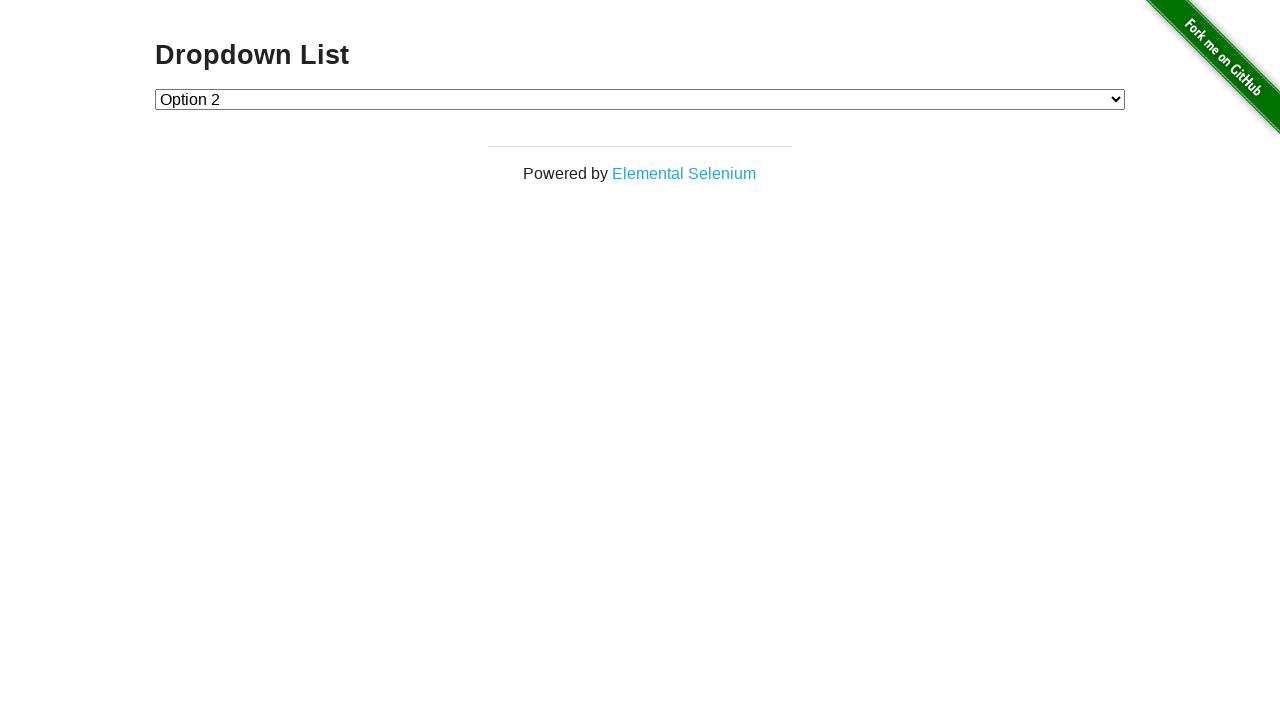